Tests JavaScript alert and prompt dialog handling by clicking buttons that trigger alerts, dismissing/accepting dialogs, and verifying prompt input is reflected on the page

Starting URL: https://letcode.in/alert

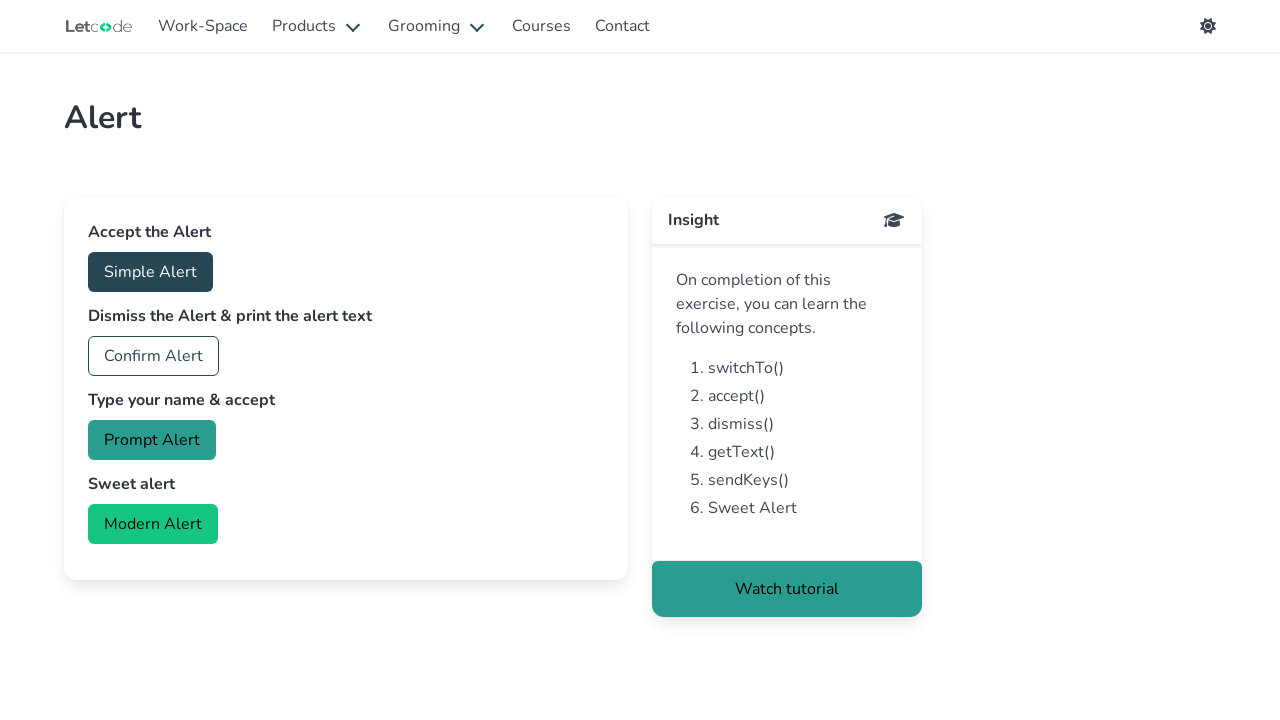

Set up dialog handler to dismiss first alert
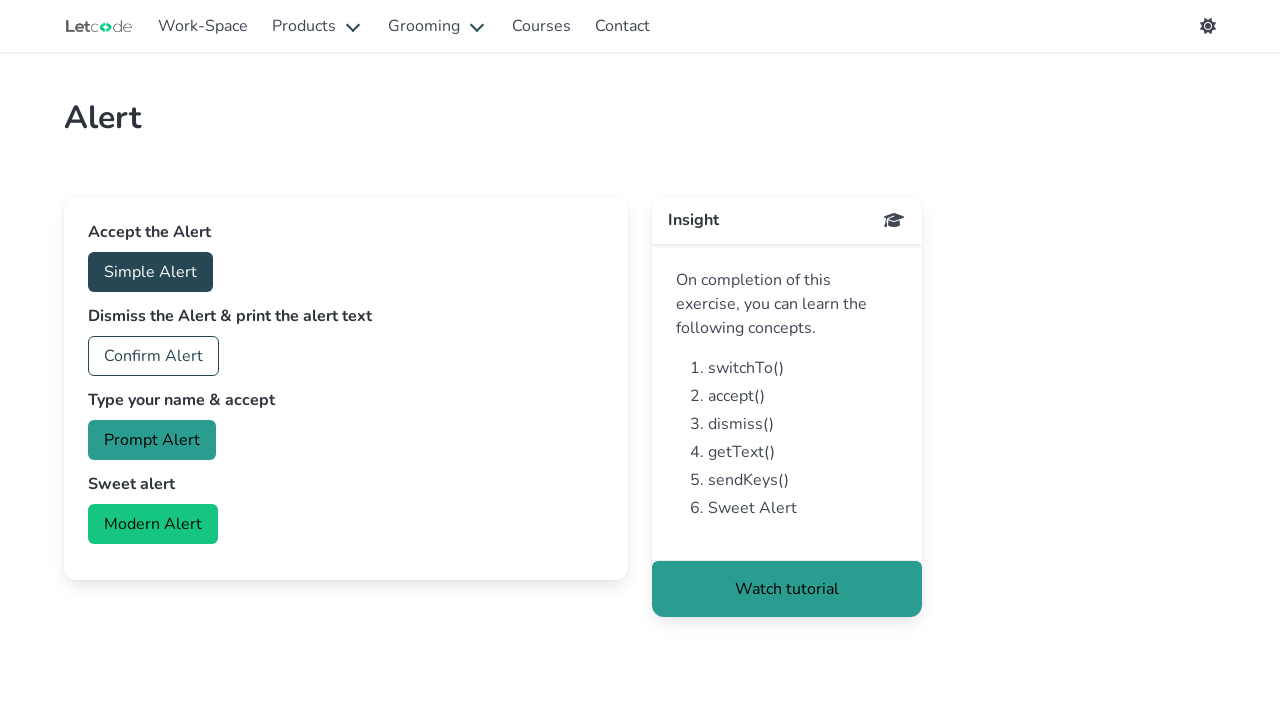

Clicked accept alert button at (150, 272) on #accept
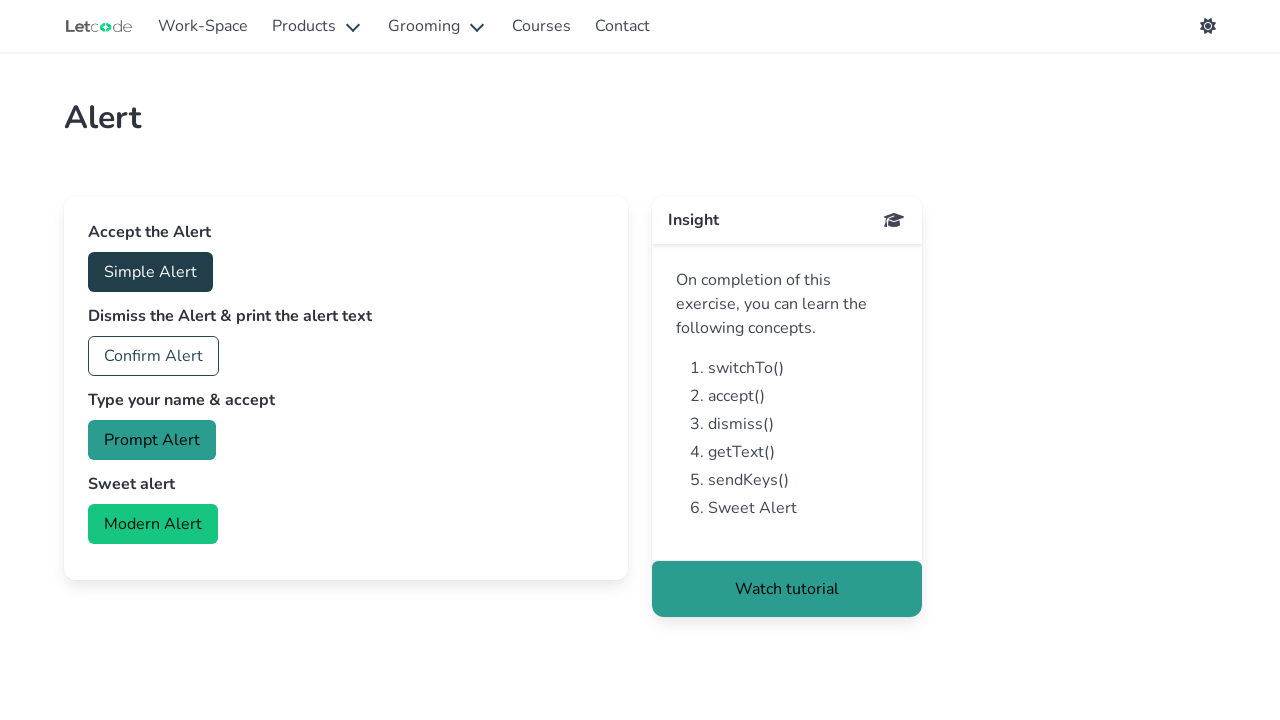

Set up dialog handler to accept prompt with name 'Abinaya'
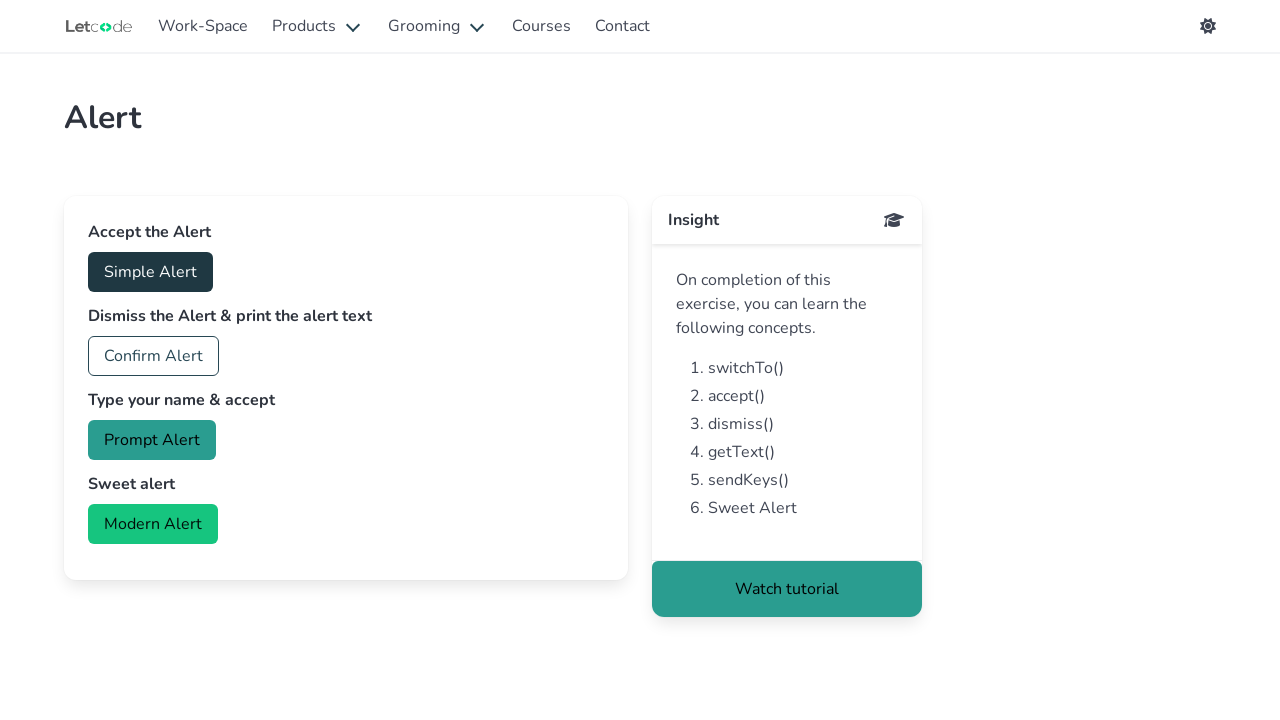

Clicked prompt button to trigger dialog at (152, 440) on #prompt
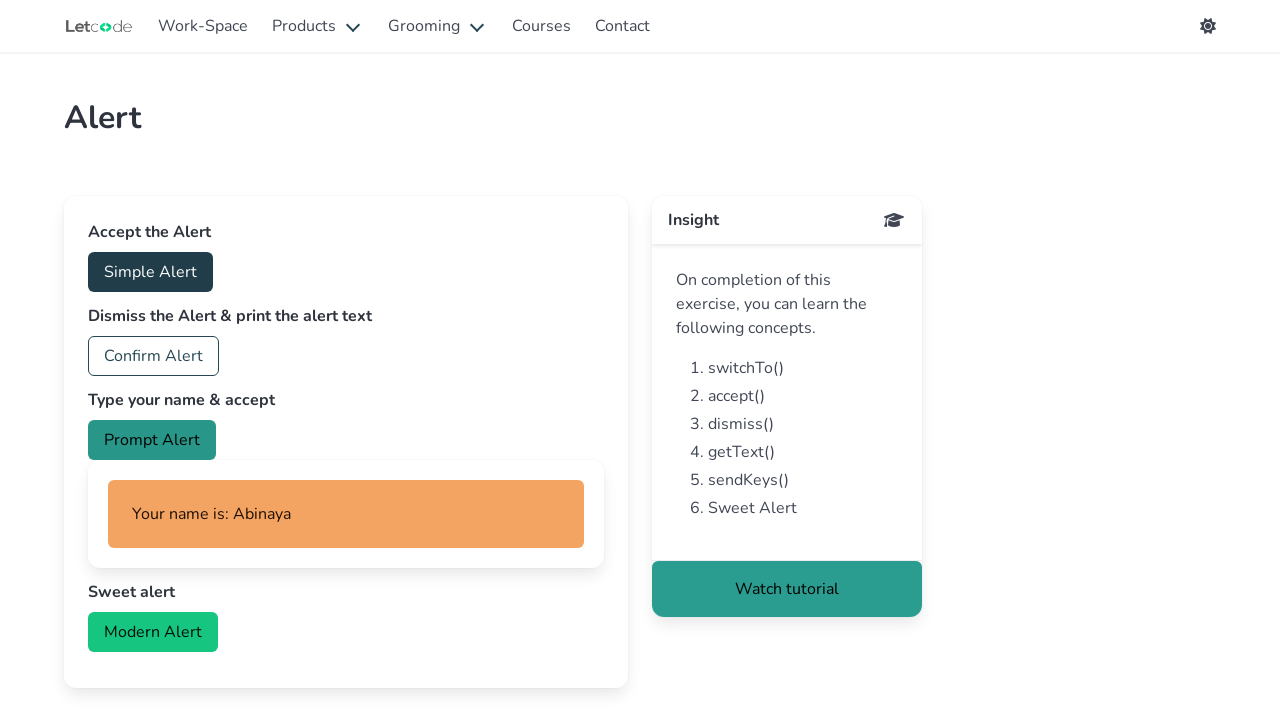

Waited for prompt input result element to appear
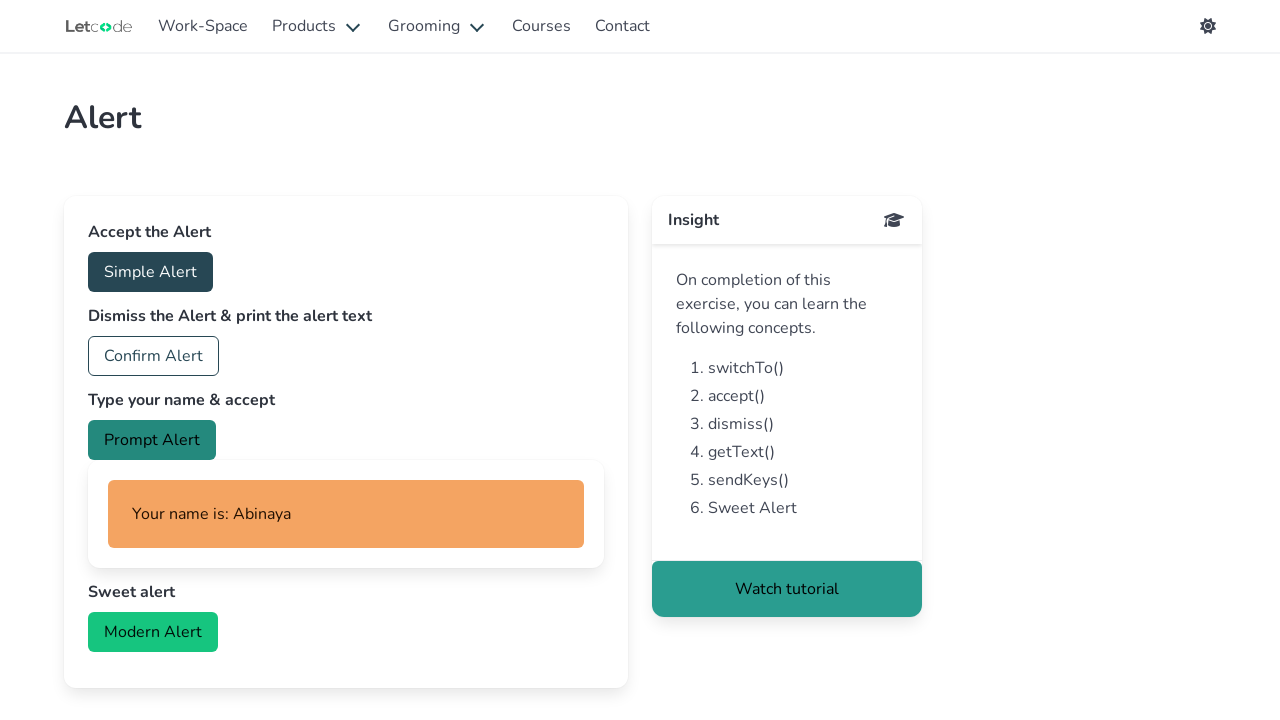

Retrieved prompt input text: 'Your name is: Abinaya'
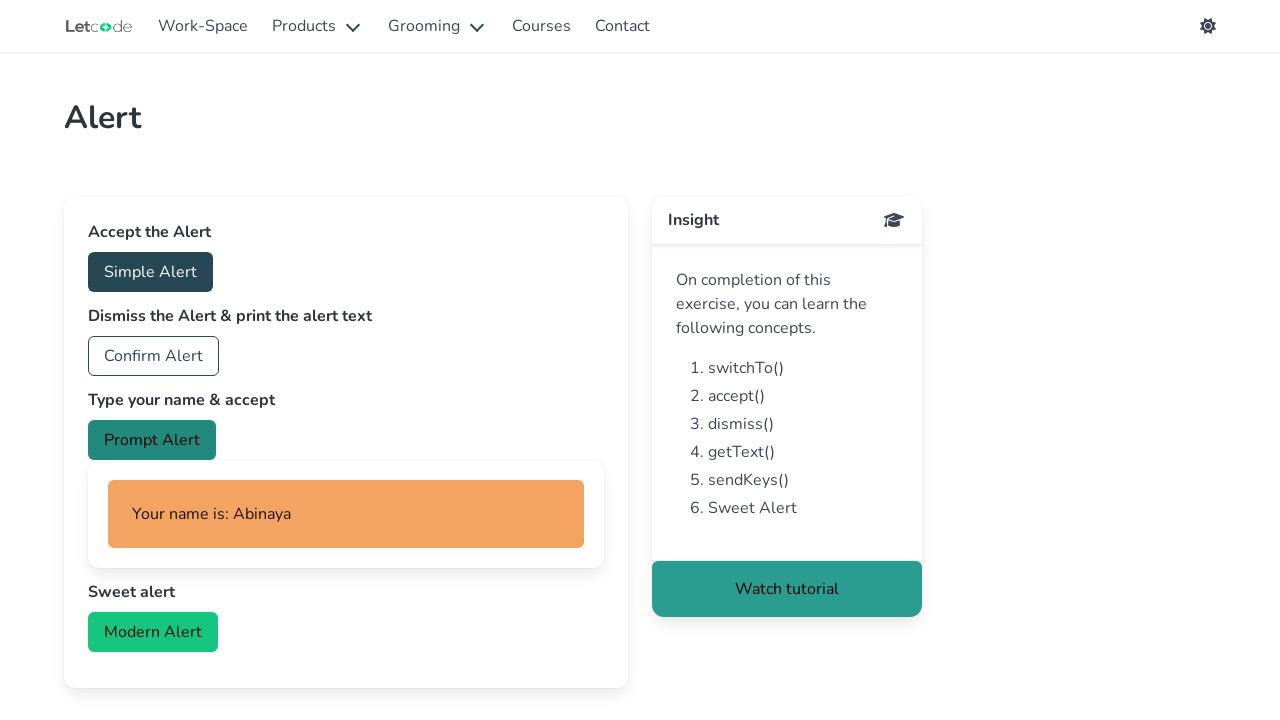

Printed prompt input text to console
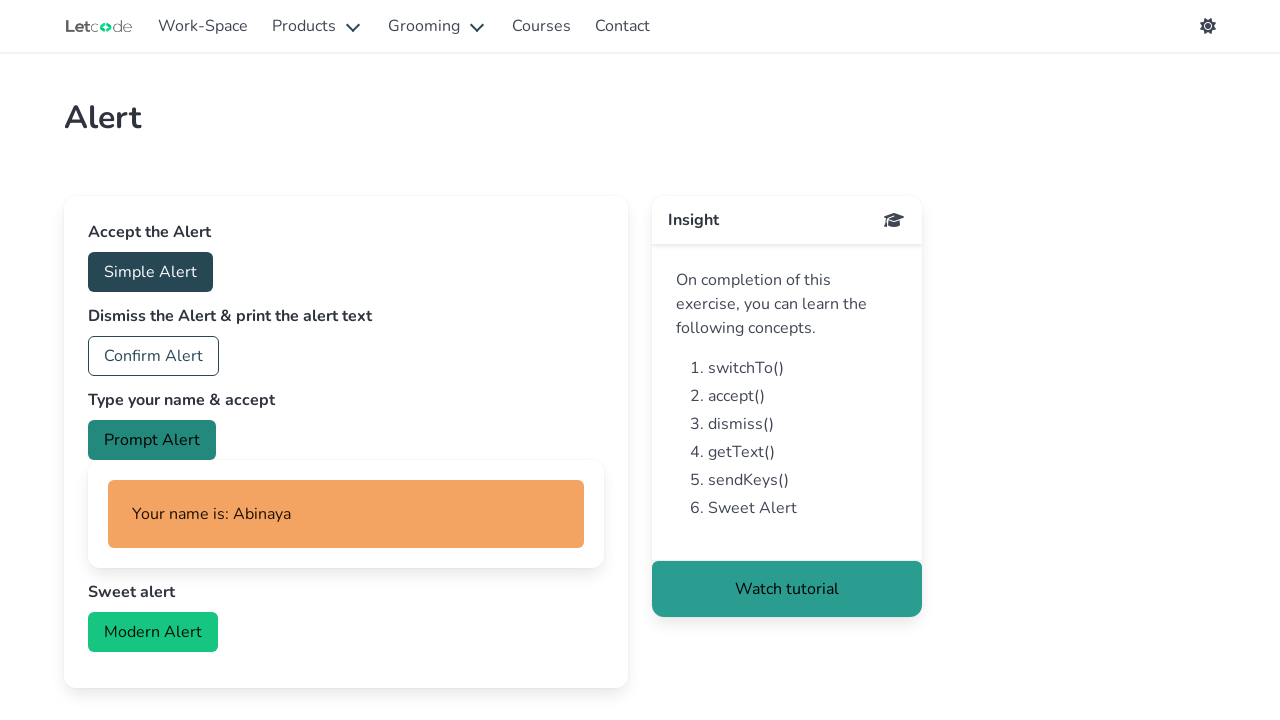

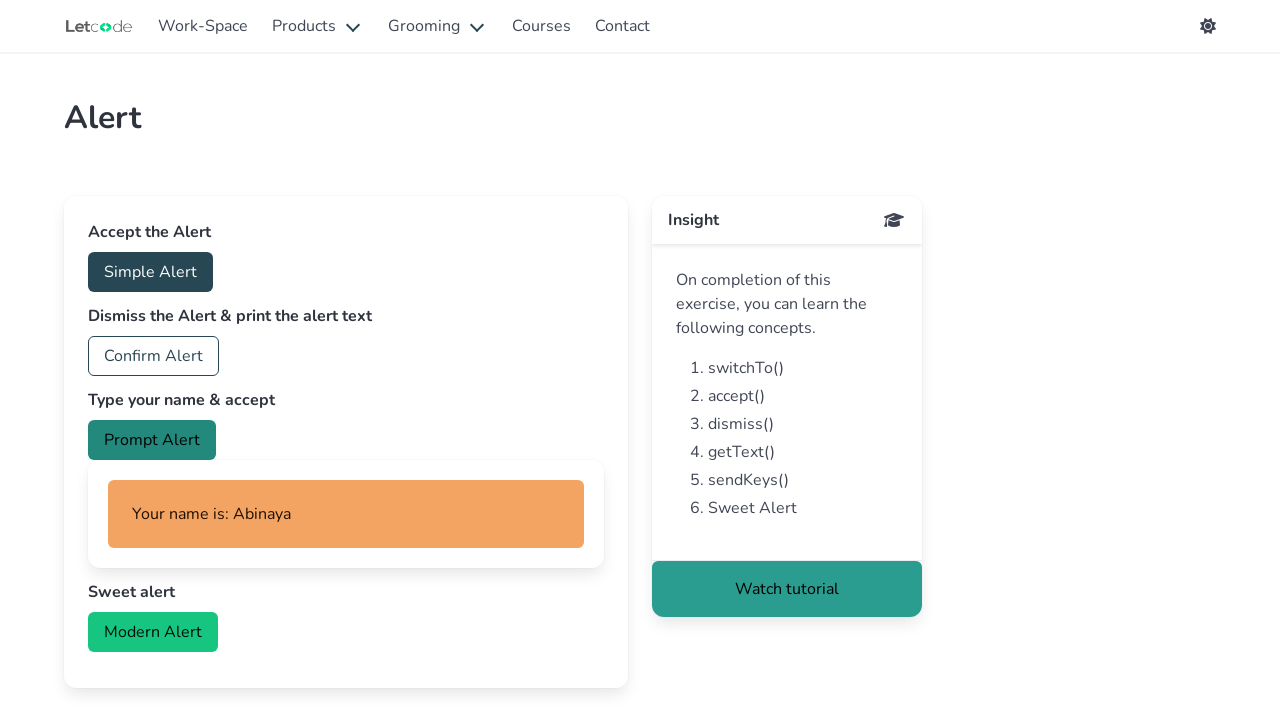